Navigates to a product category page and locates specific product links by their text content

Starting URL: https://bepantoan.vn/danh-muc/may-hut-mui

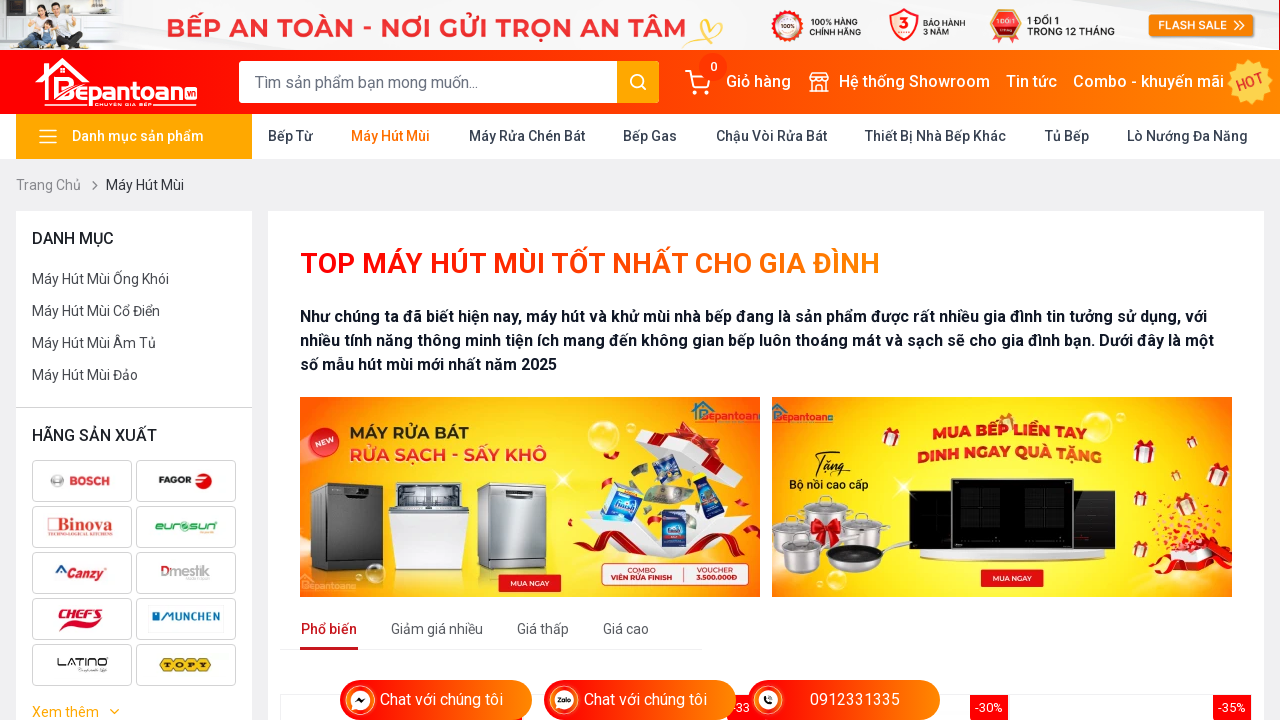

Waited for product link 'Máy Hút Mùi Âm Tủ' to load
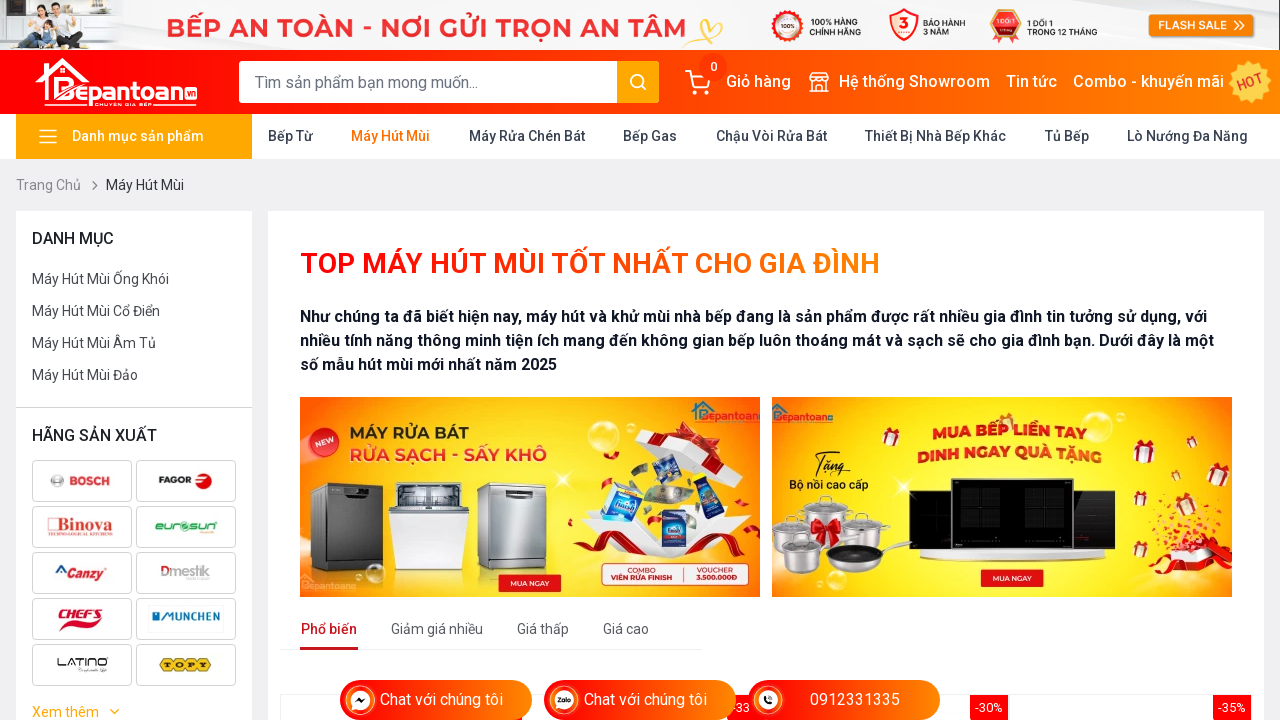

Waited for product link 'Cổ Điển' to load
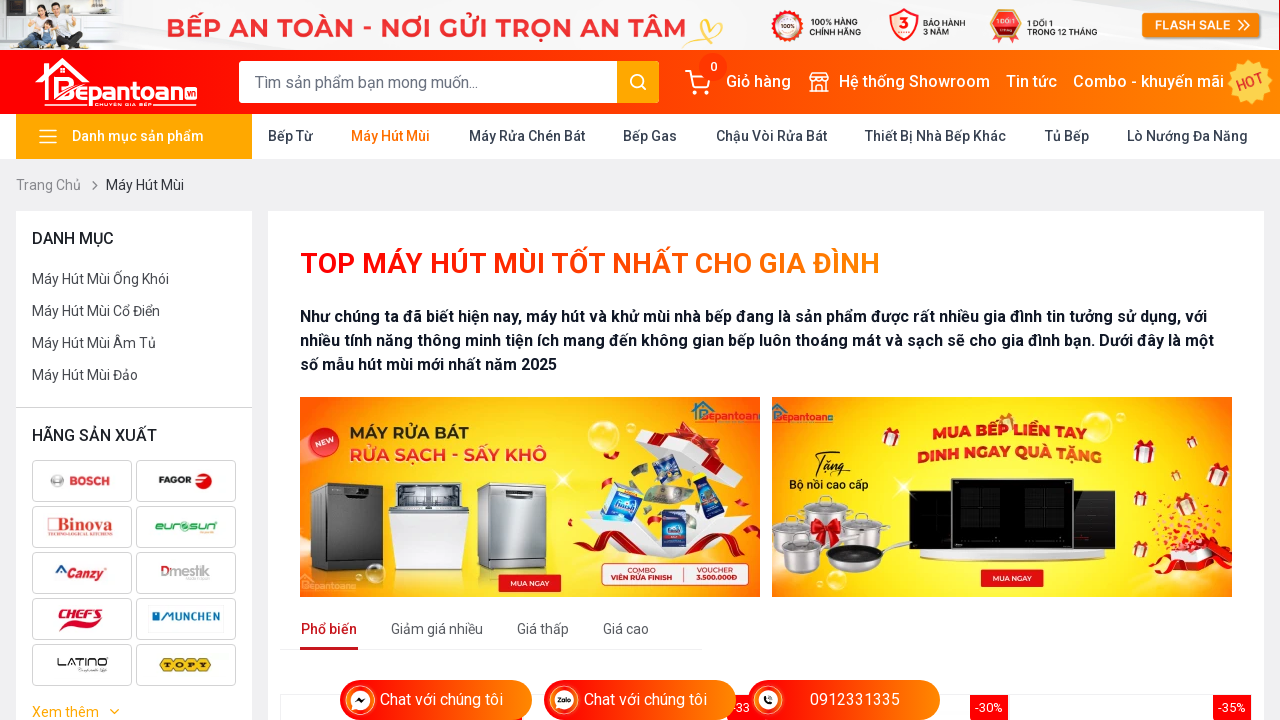

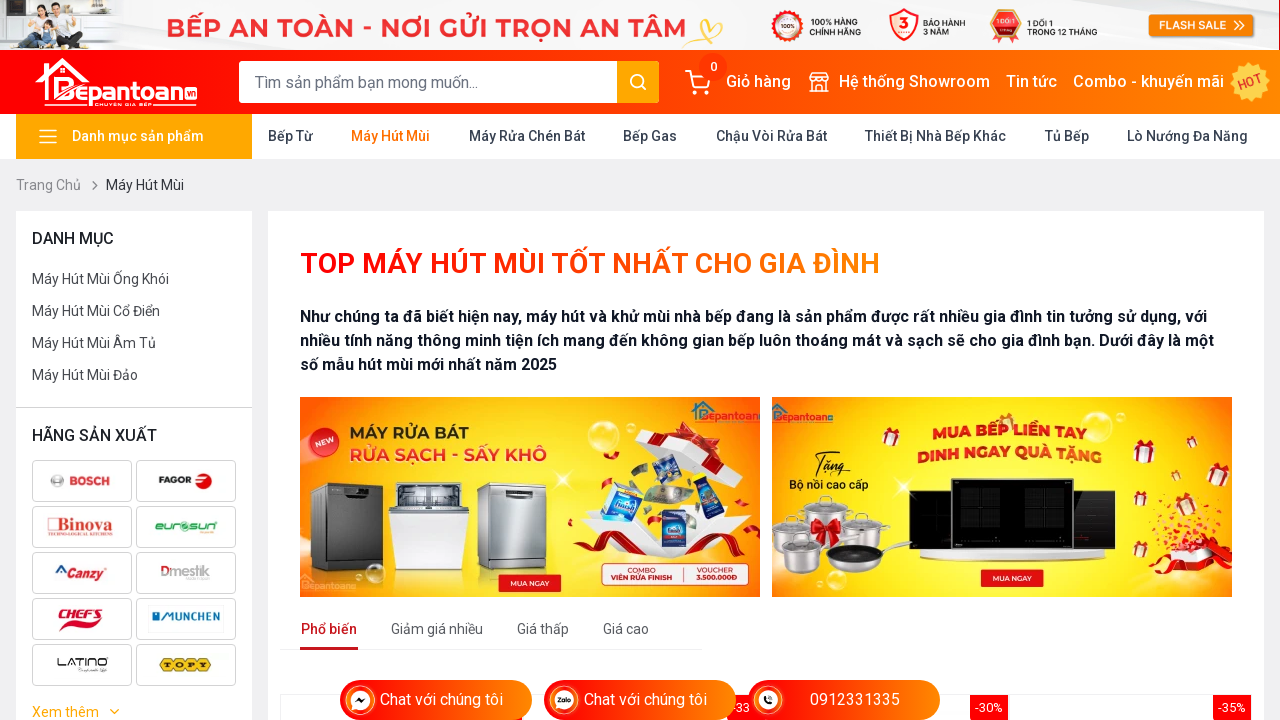